Tests tooltip functionality by hovering over an age input field and verifying the tooltip content appears with expected text

Starting URL: https://automationfc.github.io/jquery-tooltip

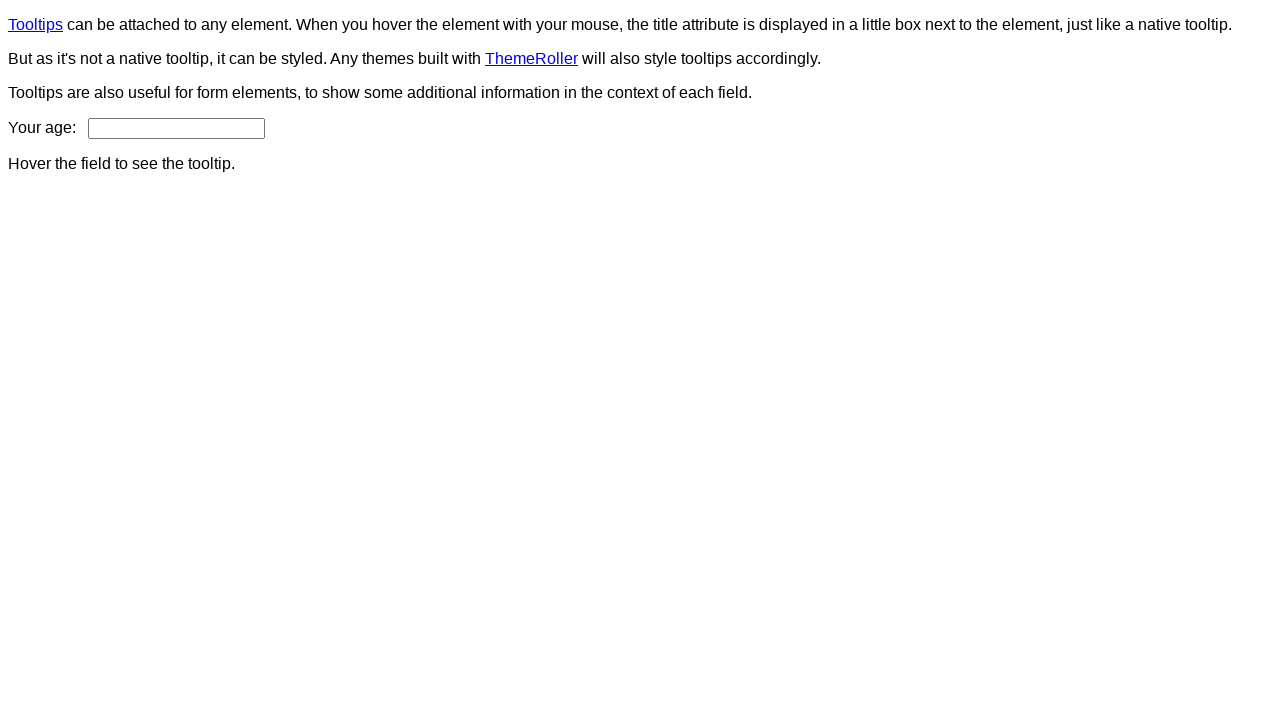

Hovered over age input field to trigger tooltip at (176, 128) on input#age
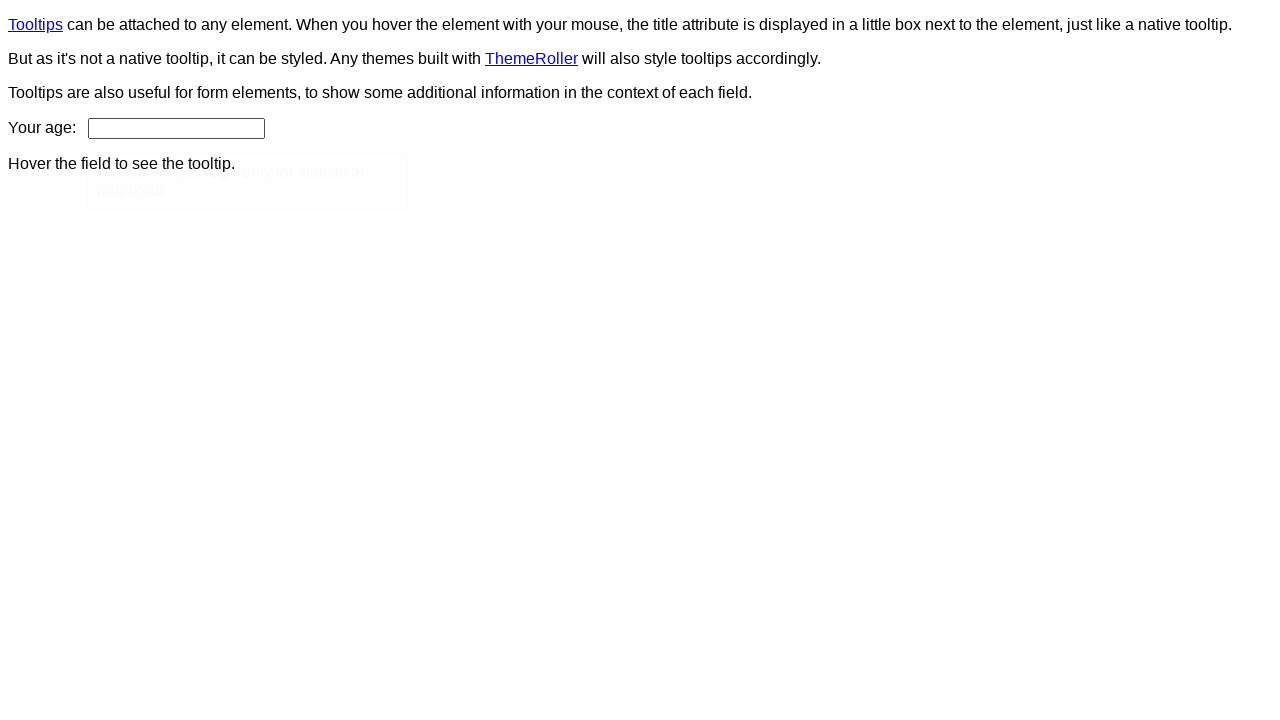

Tooltip appeared and became visible
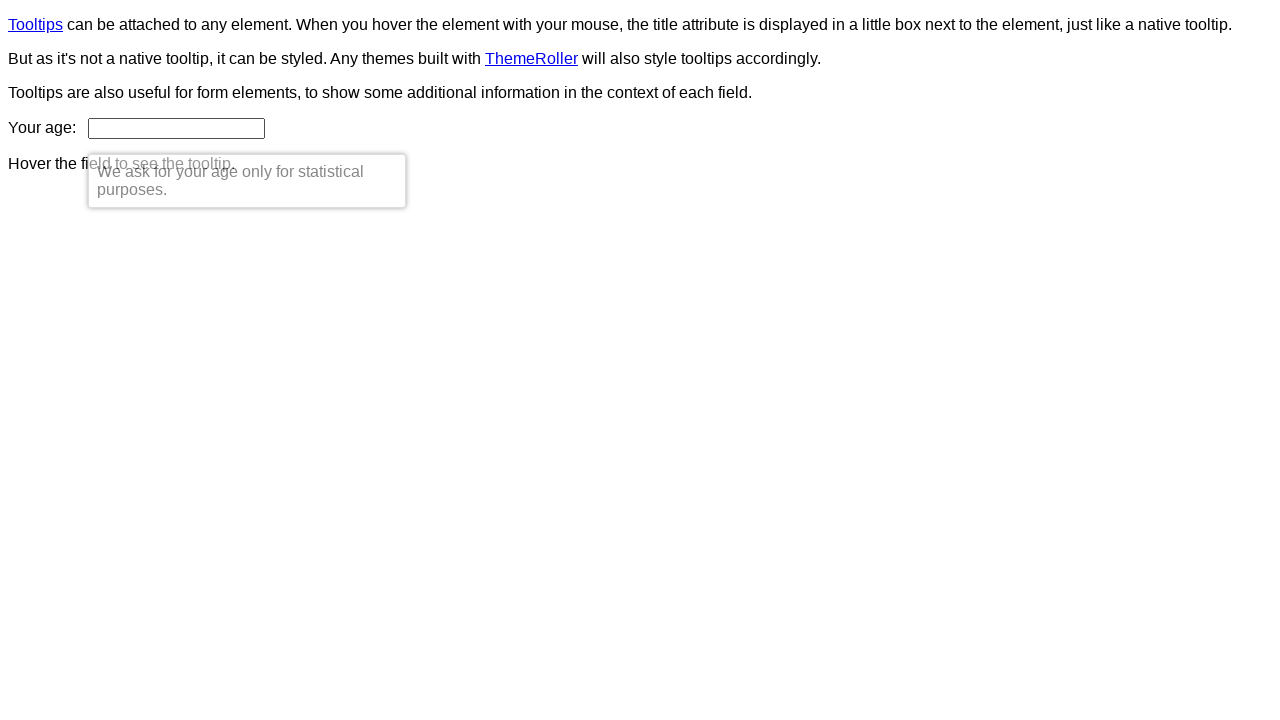

Verified tooltip content matches expected text: 'We ask for your age only for statistical purposes.'
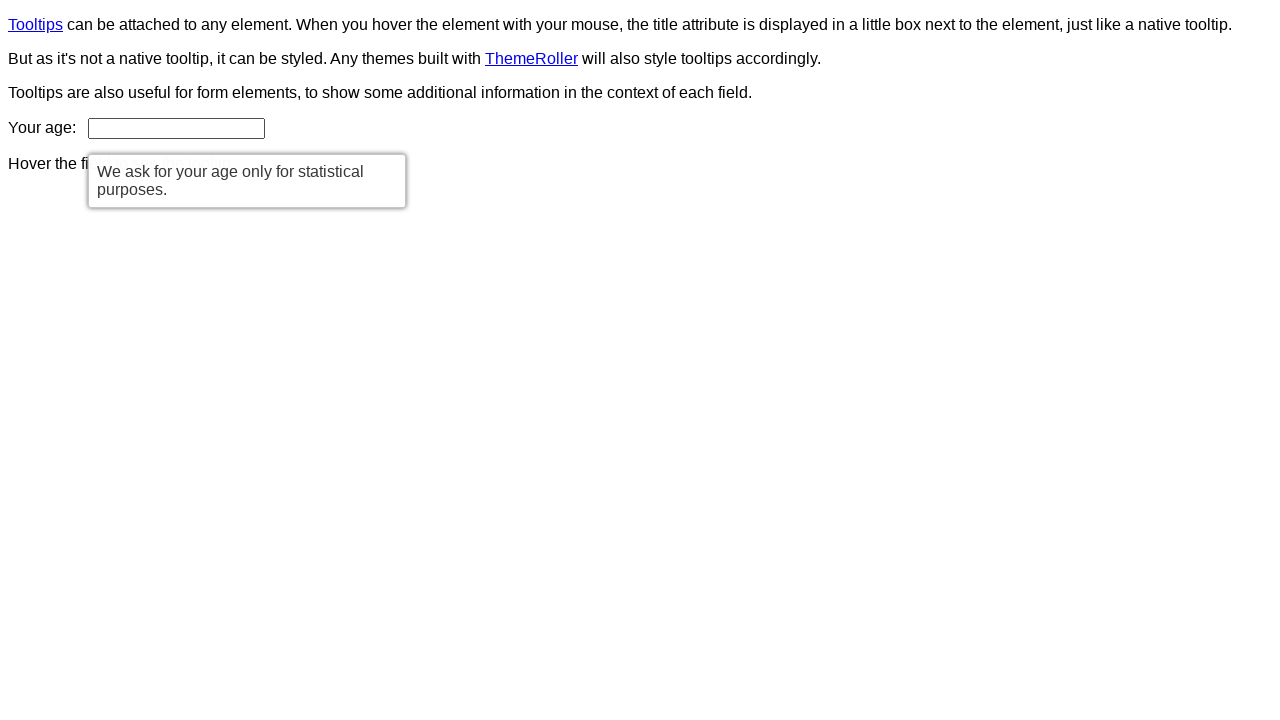

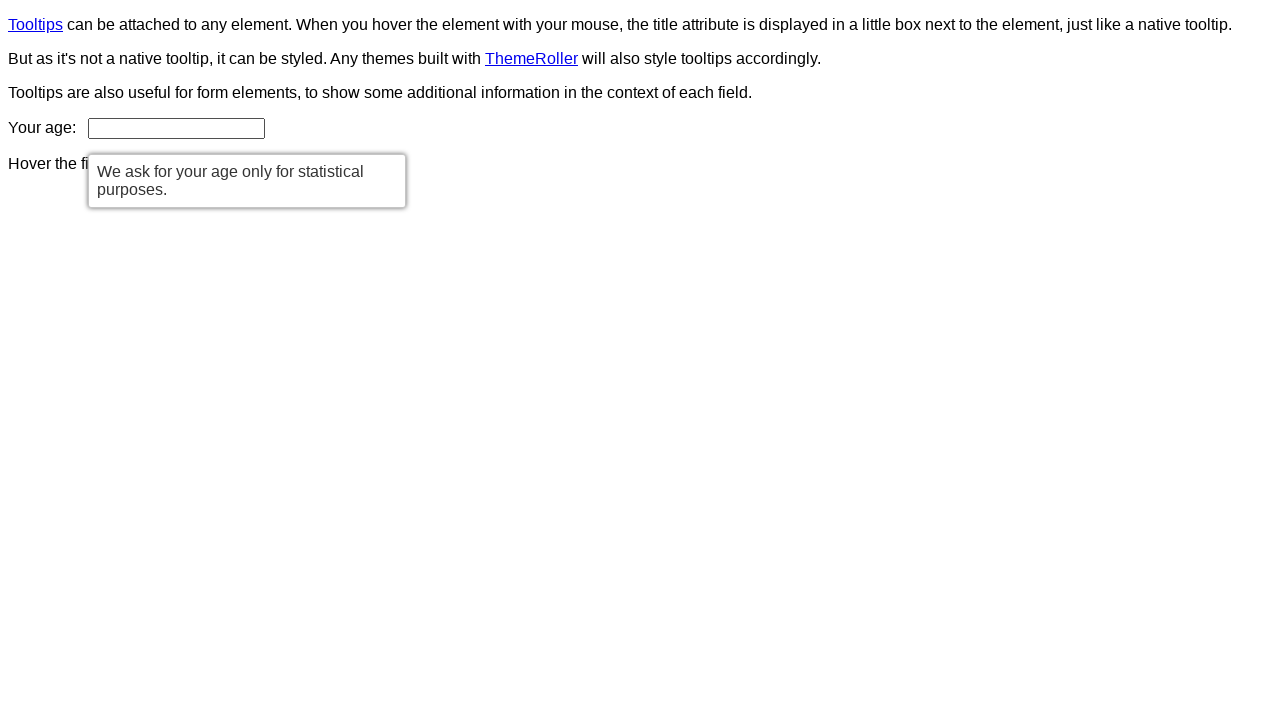